Navigates to the DemoQA elements page, clicks on the Buttons section, and then clicks a button to verify the dynamic click message appears

Starting URL: https://demoqa.com/elements

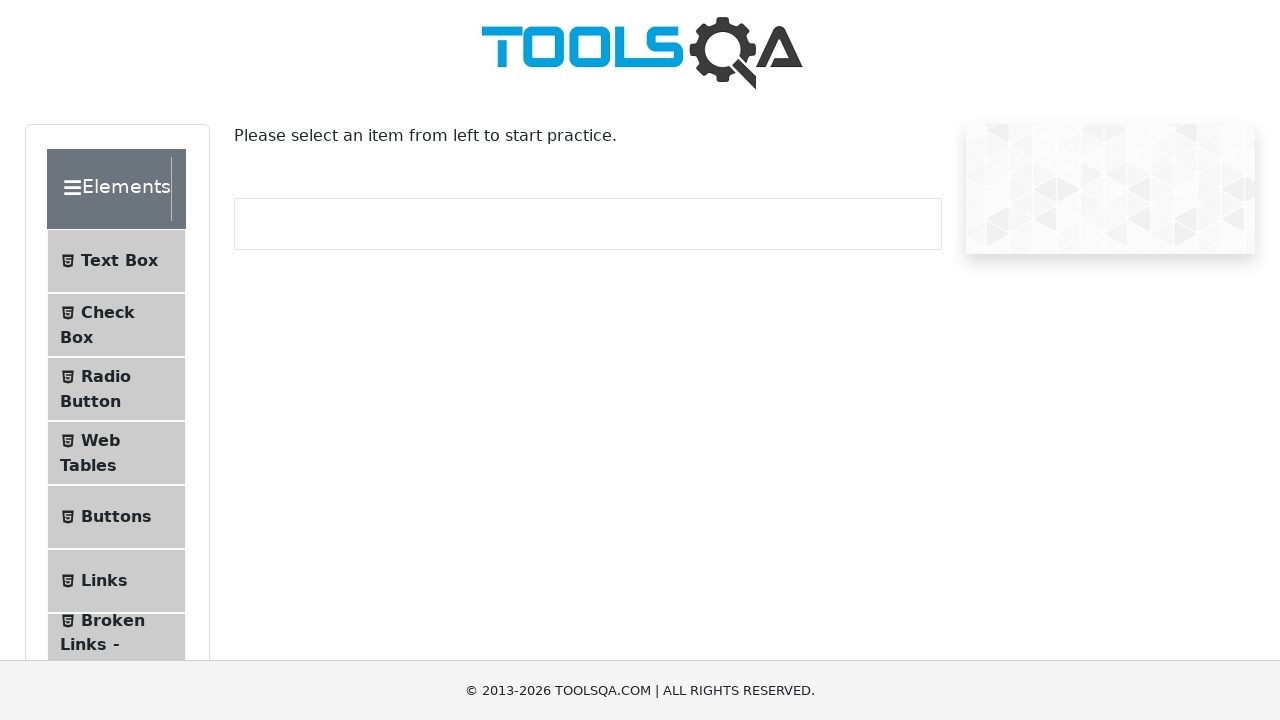

Navigated to DemoQA elements page
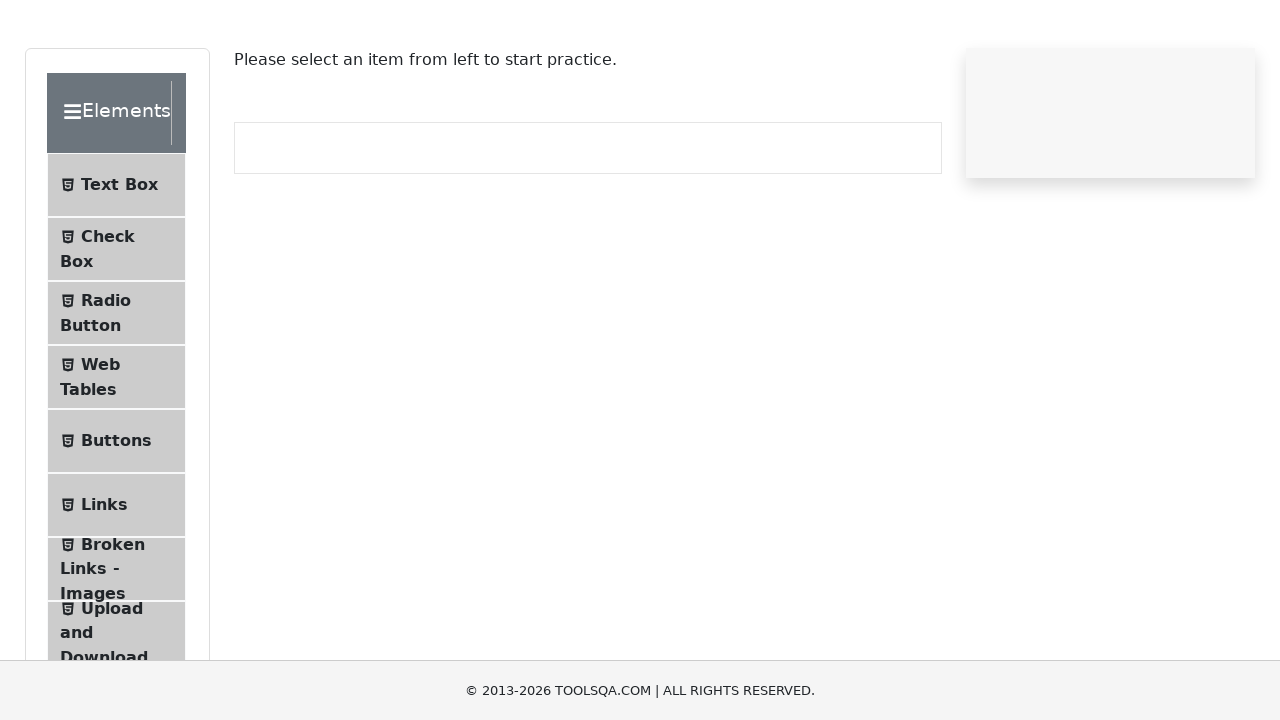

Clicked on Buttons section in sidebar at (106, 517) on xpath=//span[contains(text(),'Buttons')]/..
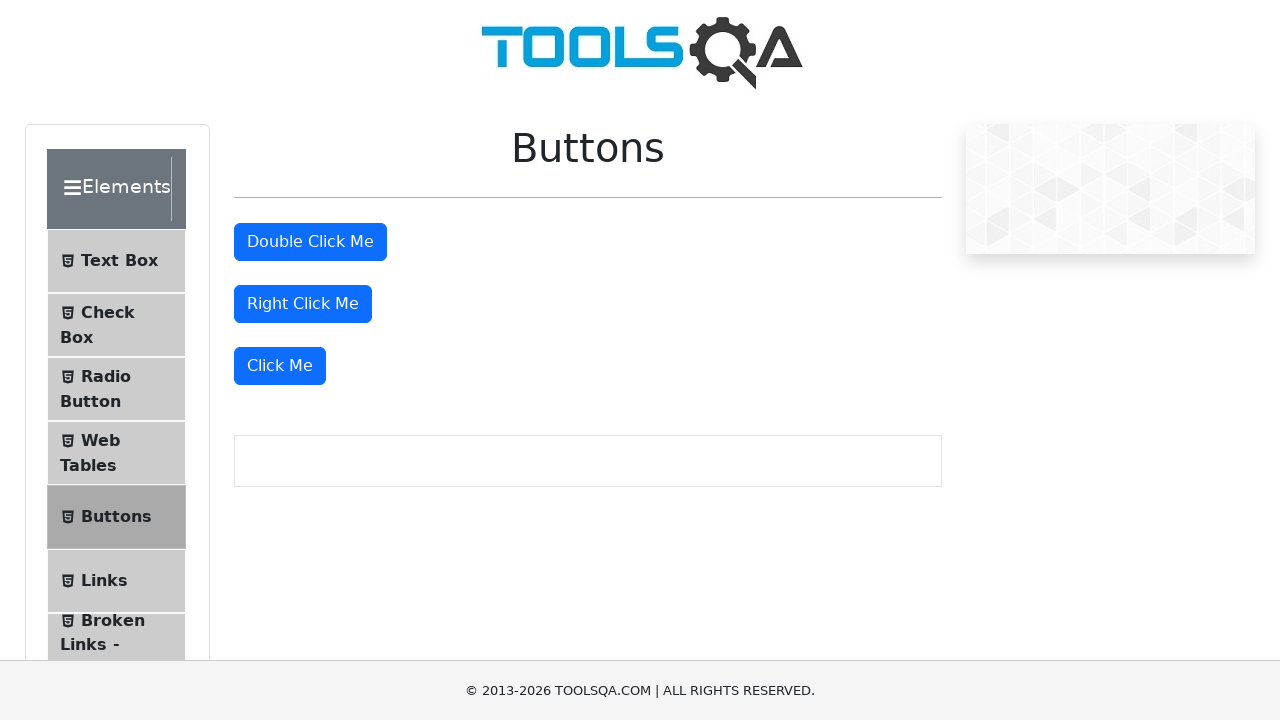

Navigated to Buttons page
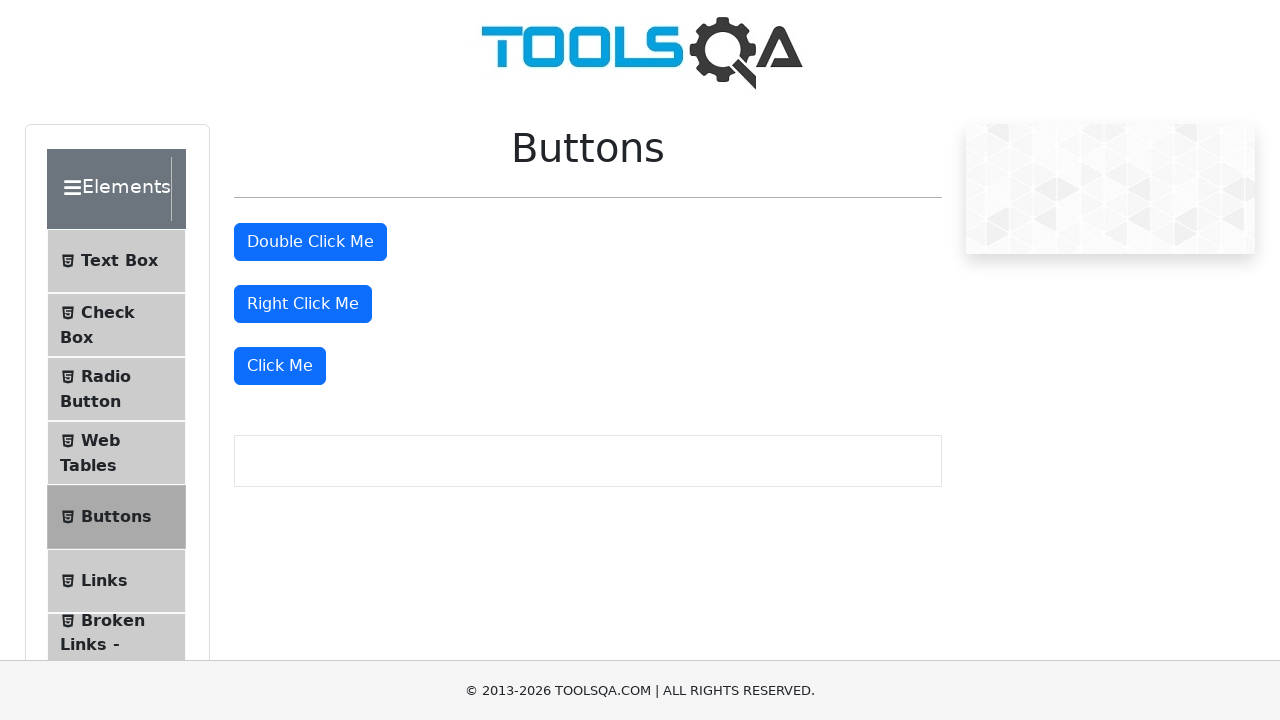

Clicked the 'Click Me' button at (280, 366) on xpath=//button[text()='Click Me']
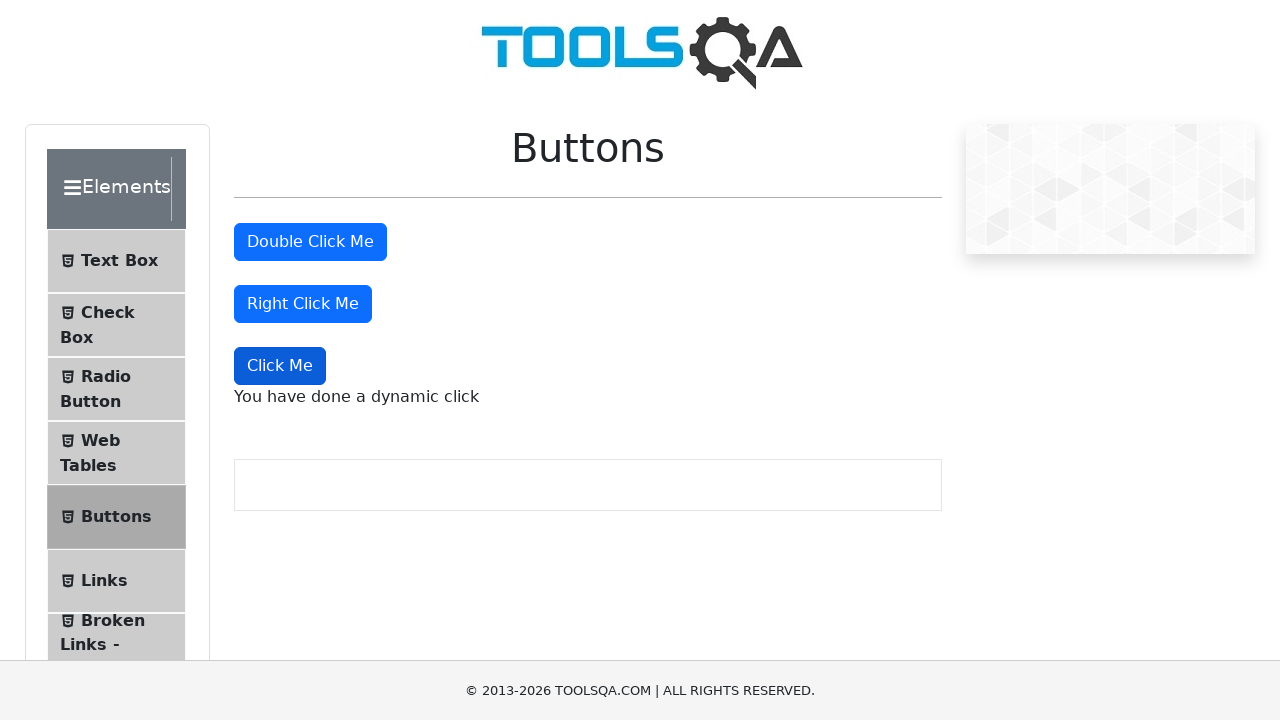

Dynamic click message appeared
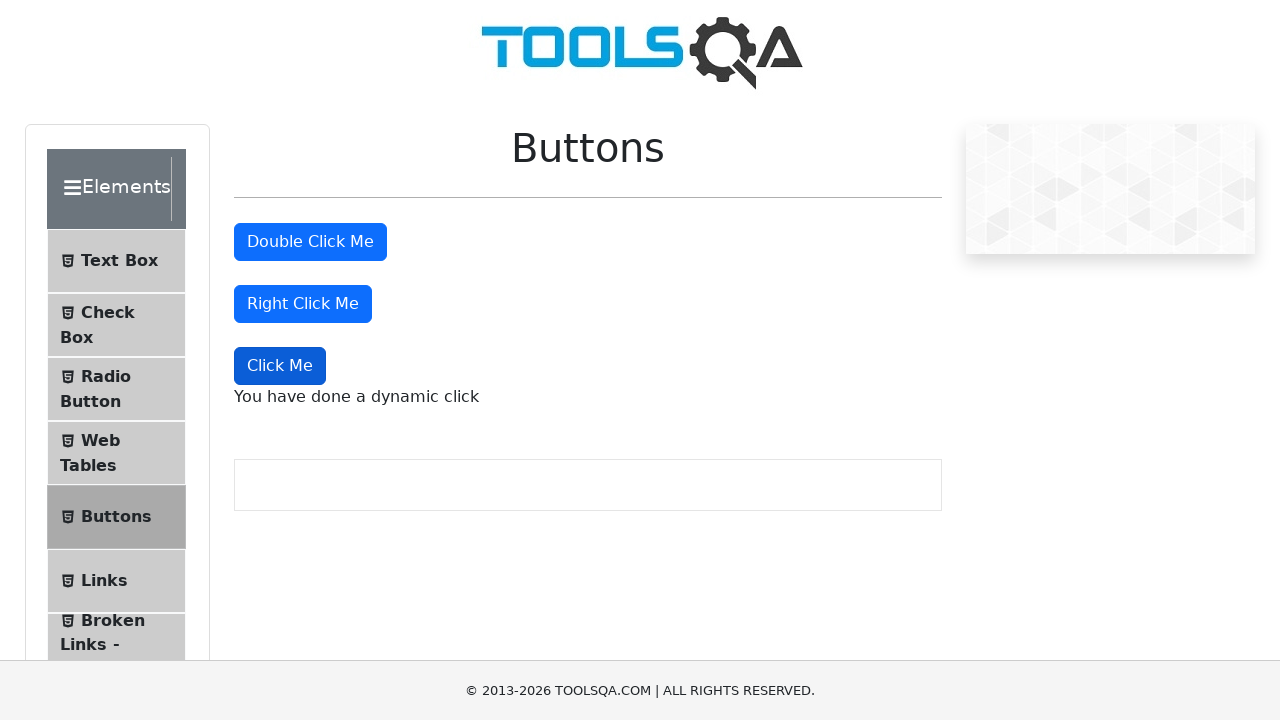

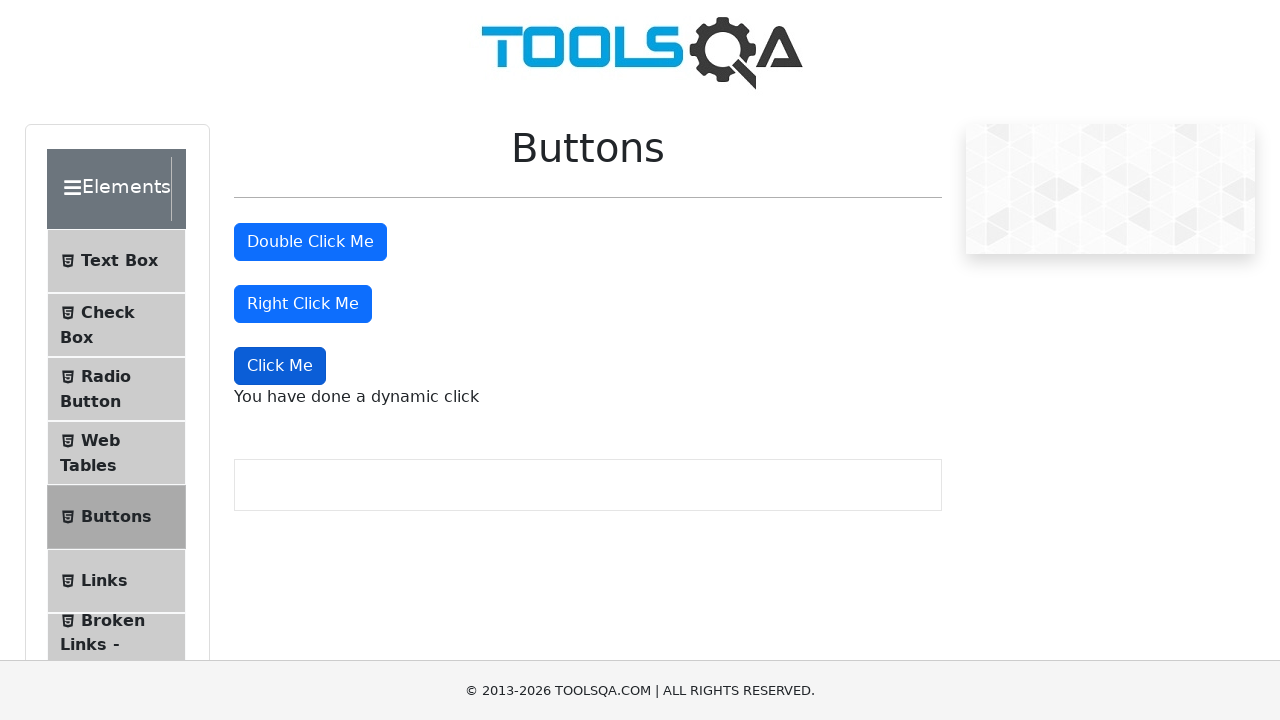